Tests right-click context menu functionality by performing a right-click on an element and then selecting the Delete option from the context menu

Starting URL: https://swisnl.github.io/jQuery-contextMenu/demo.html

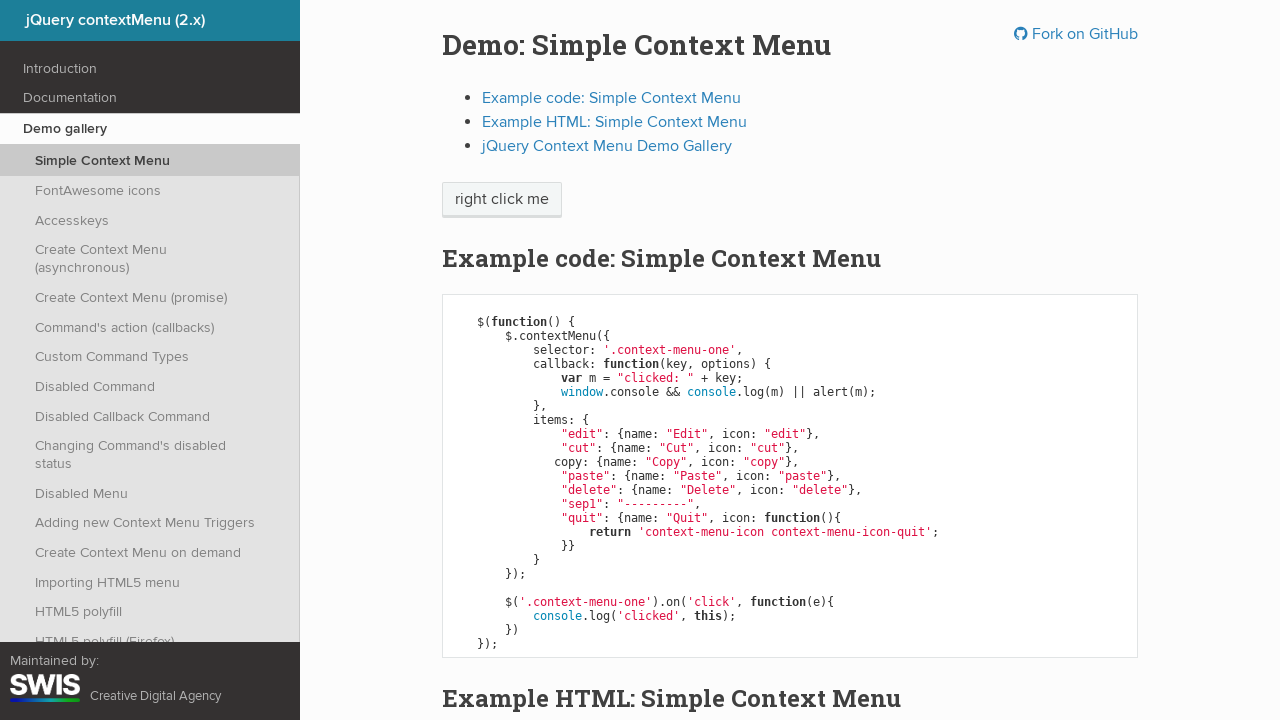

Right-clicked on 'right click me' element to open context menu at (502, 200) on xpath=//span[contains(.,'right click me')]
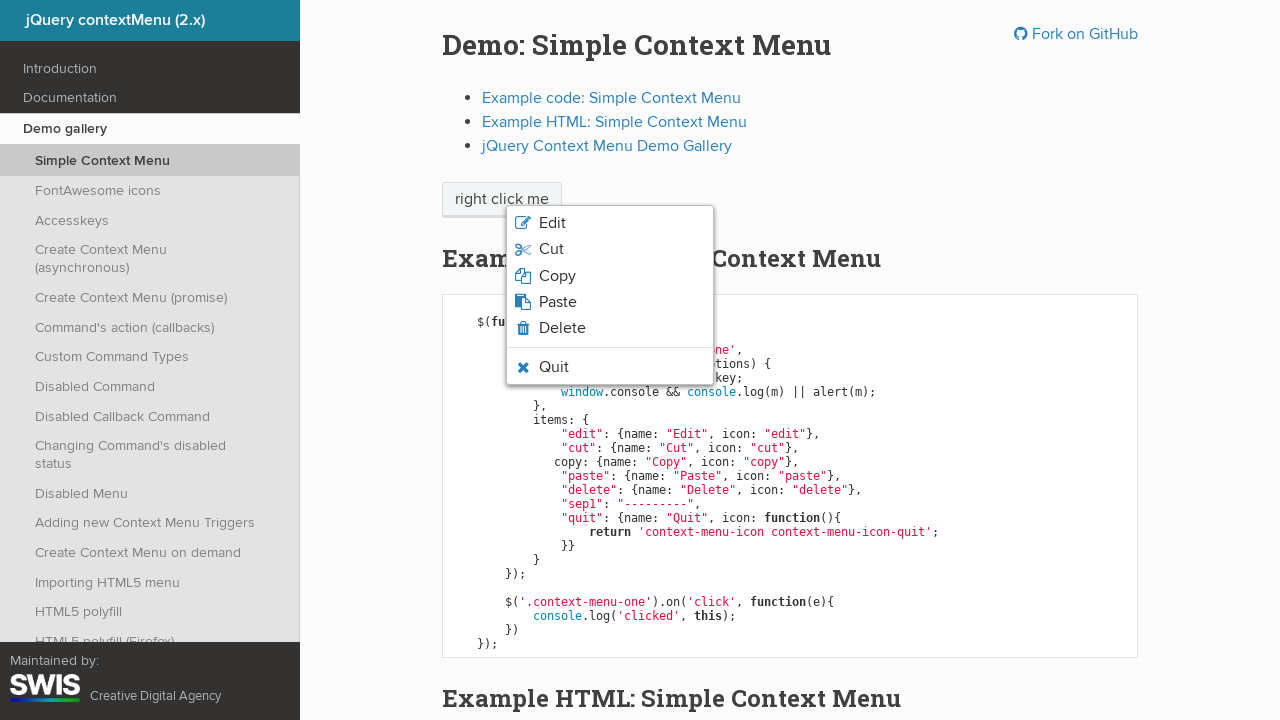

Clicked Delete option from context menu at (610, 328) on xpath=//li[contains(.,'Delete')]
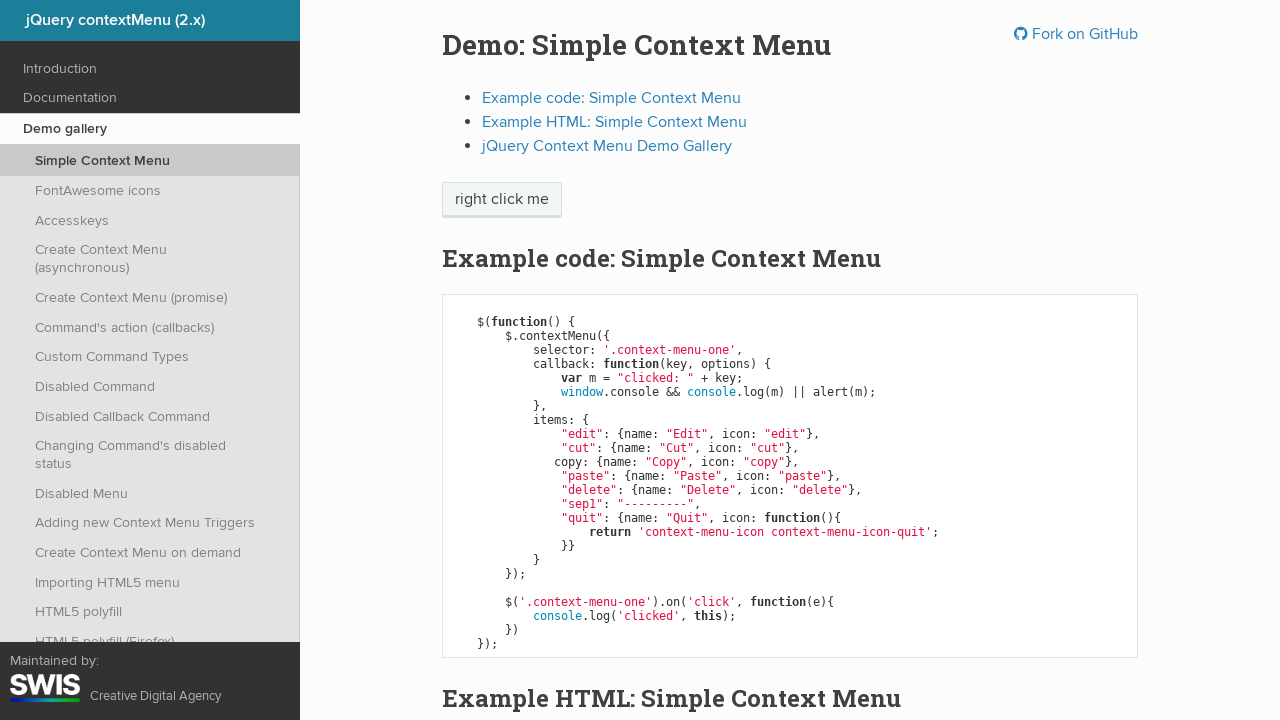

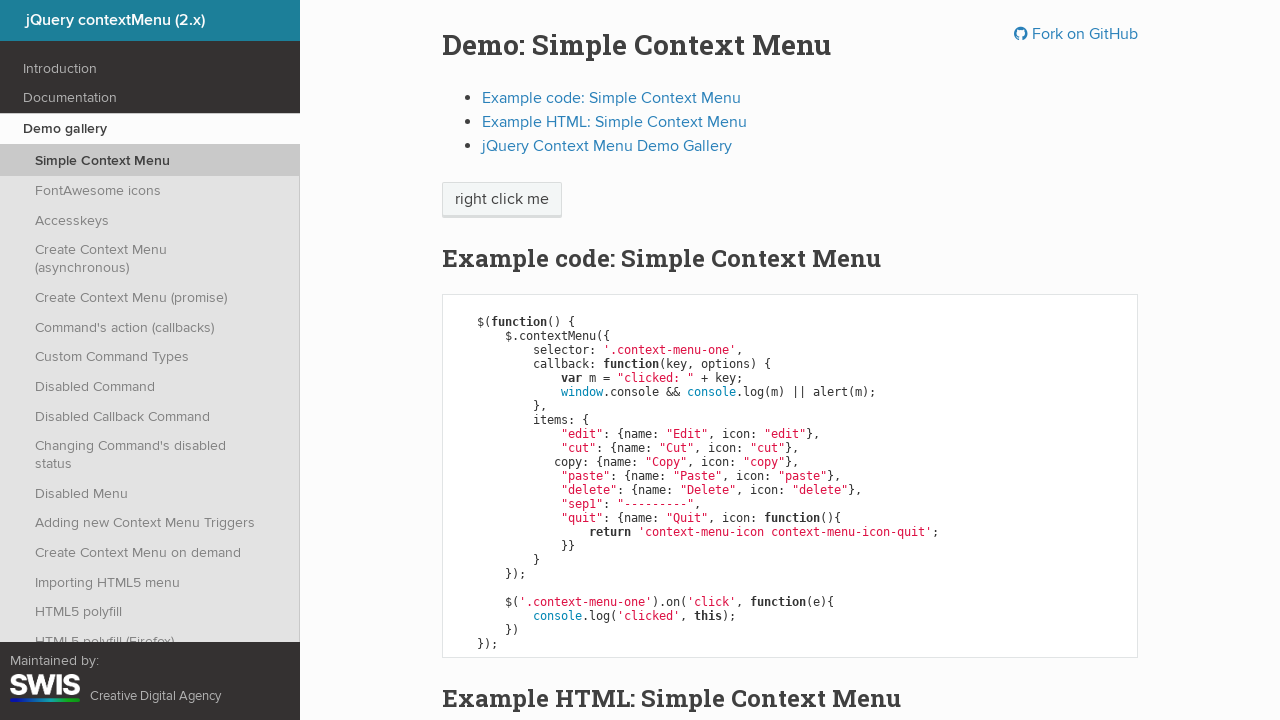